Navigates to a page, finds and clicks a link with a calculated mathematical value, then fills out and submits a registration form

Starting URL: http://suninjuly.github.io/find_link_text

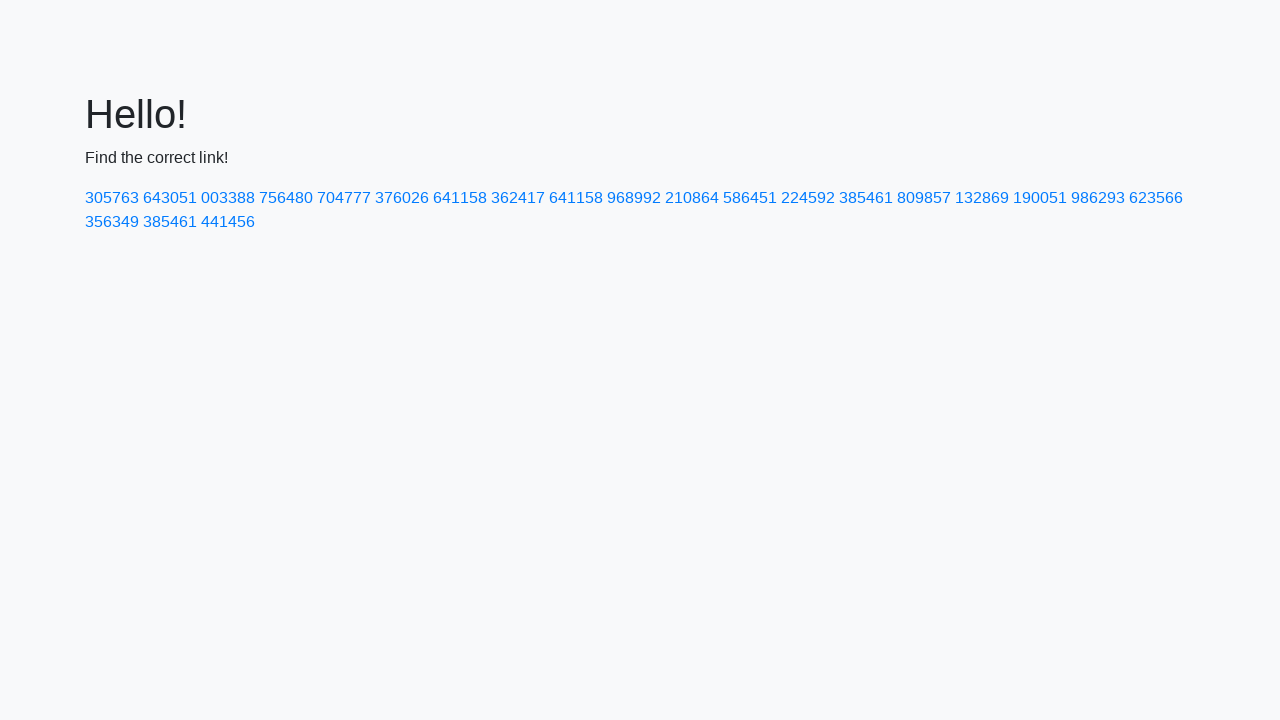

Navigated to http://suninjuly.github.io/find_link_text
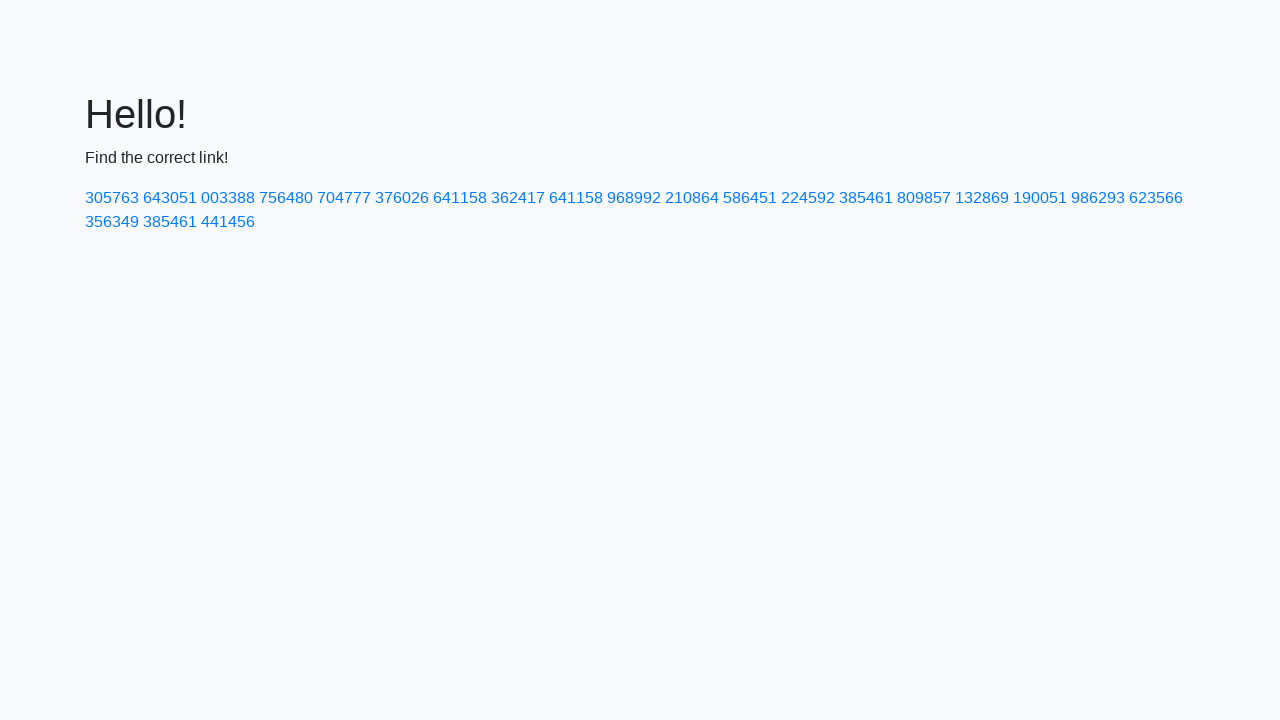

Clicked link with calculated text value: 224592 at (808, 198) on text=224592
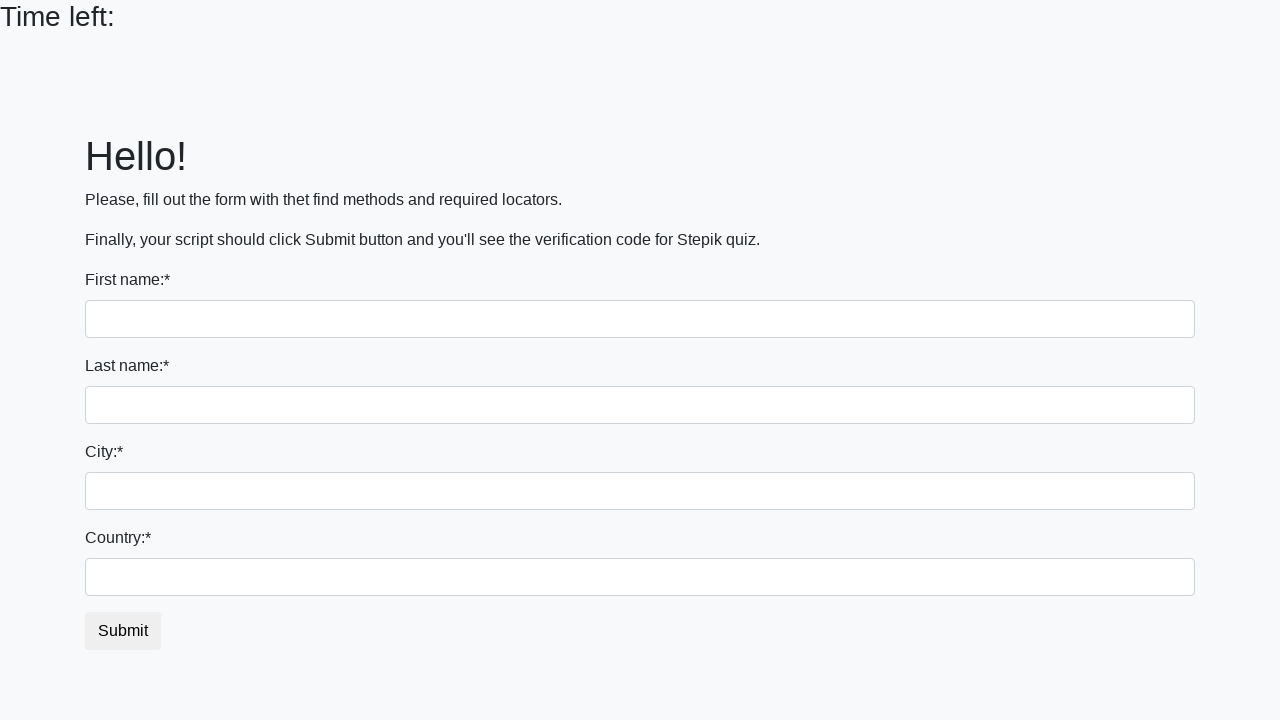

Filled first name field with 'Maxim' on input[name='first_name']
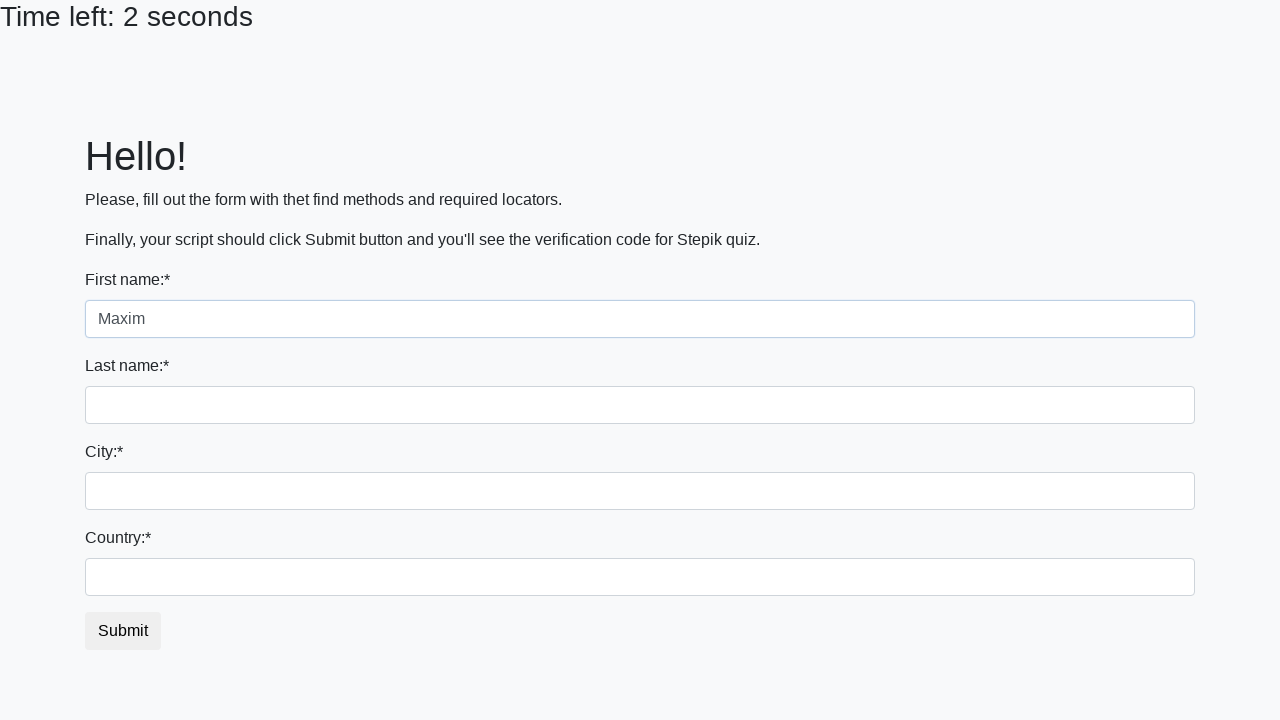

Filled last name field with 'Tikhomirov' on input[name='last_name']
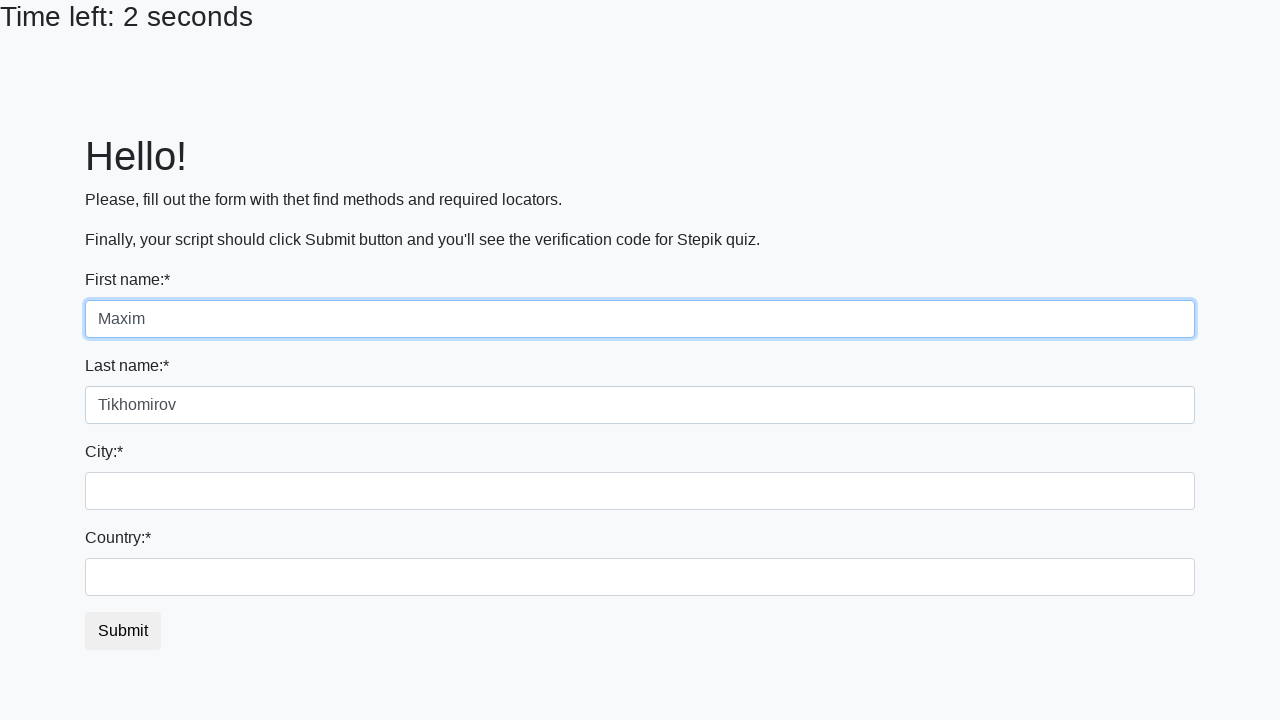

Filled city field with 'Ivanovo' on .city
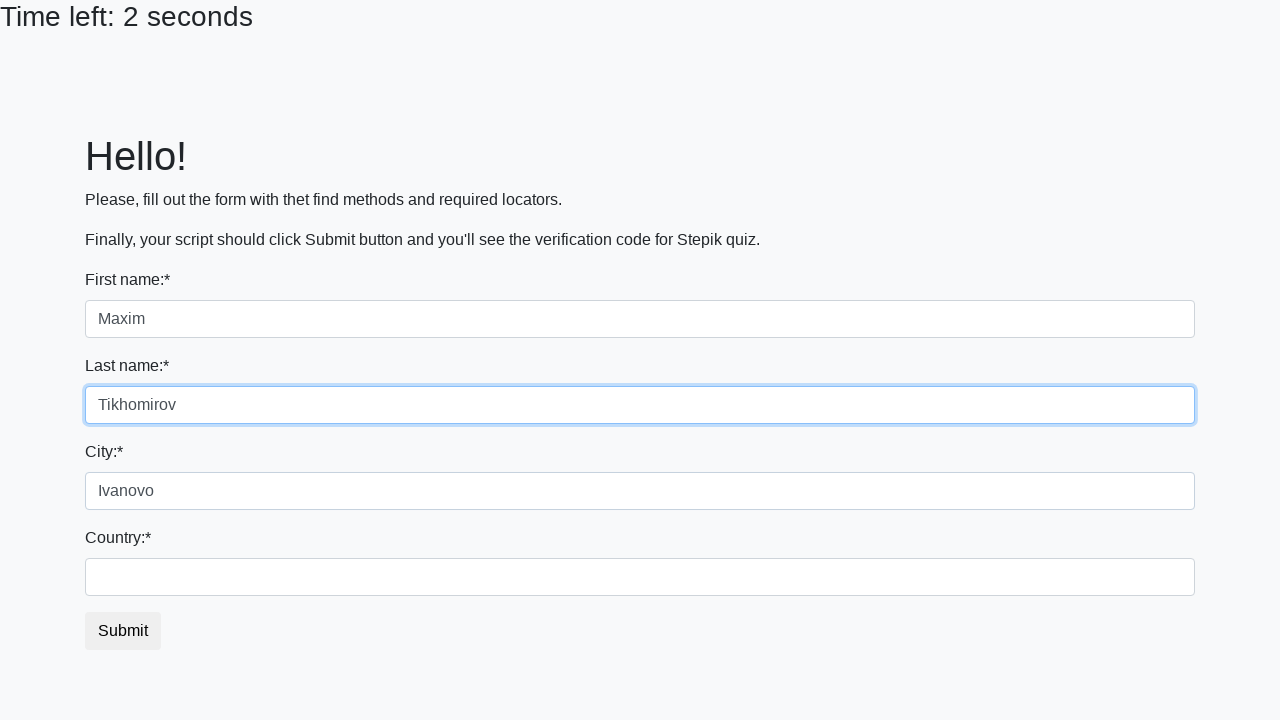

Filled country field with 'Russian Federation' on #country
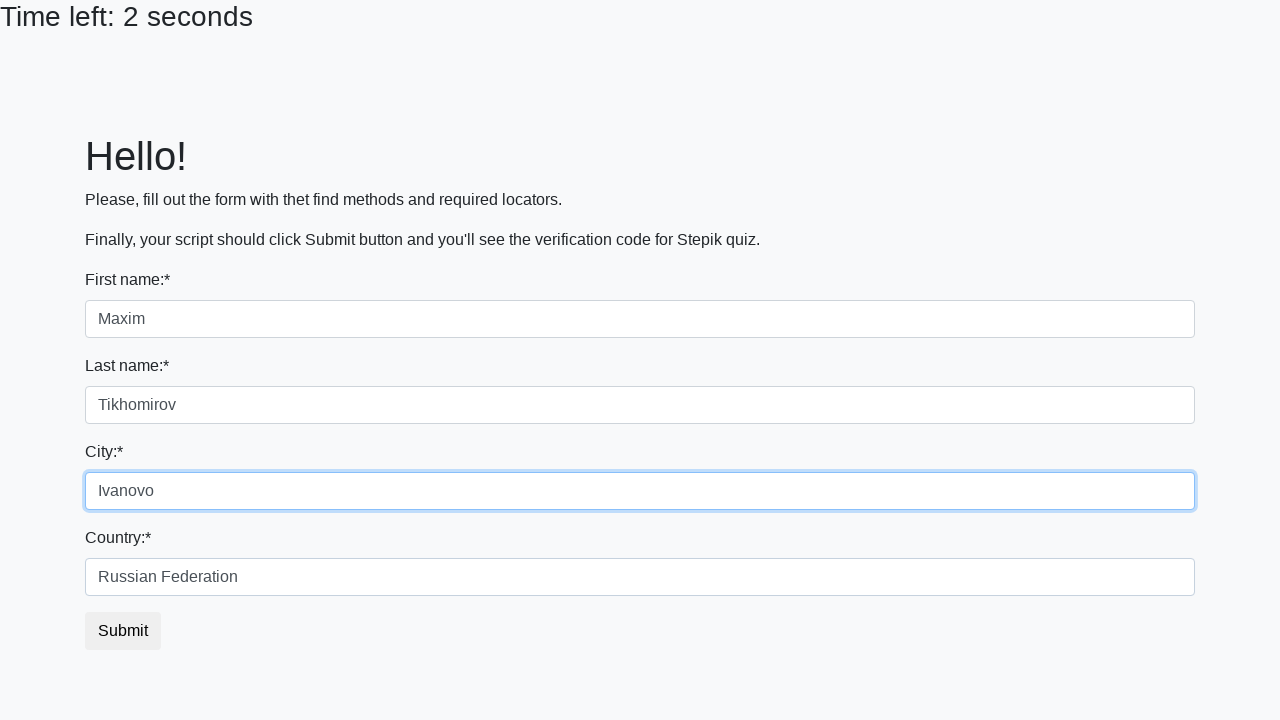

Clicked submit button to submit registration form at (123, 631) on button
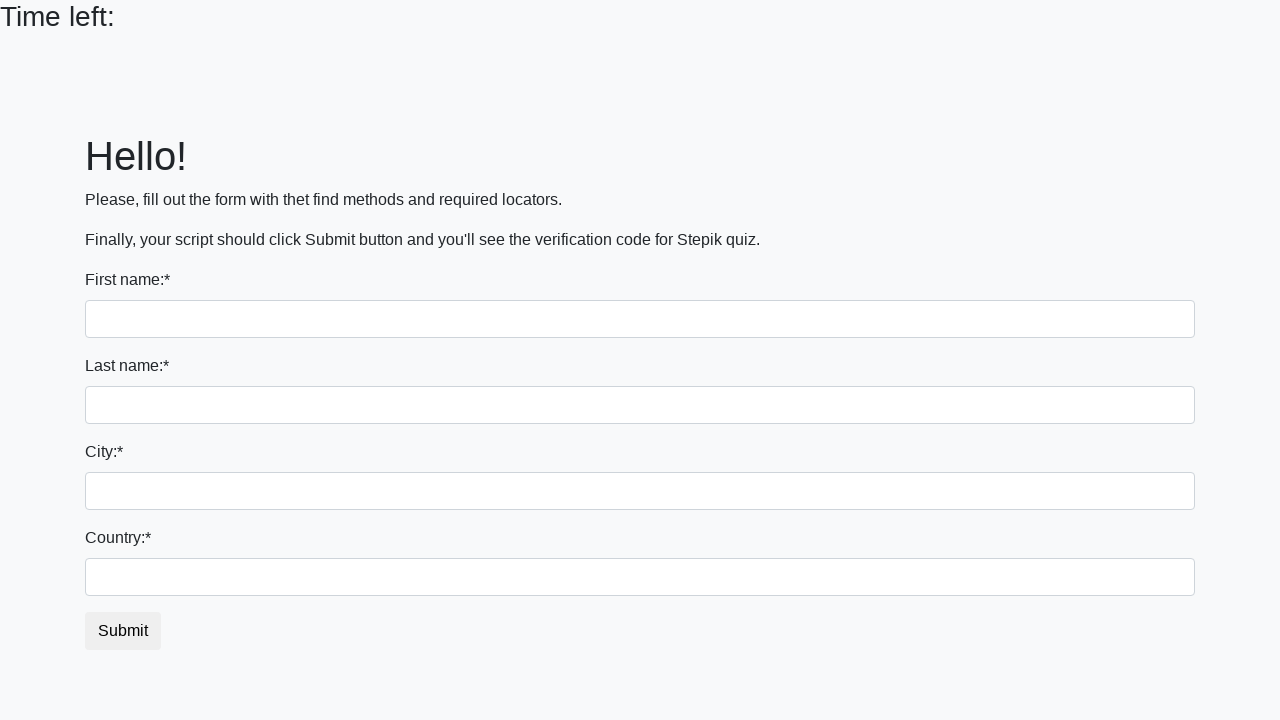

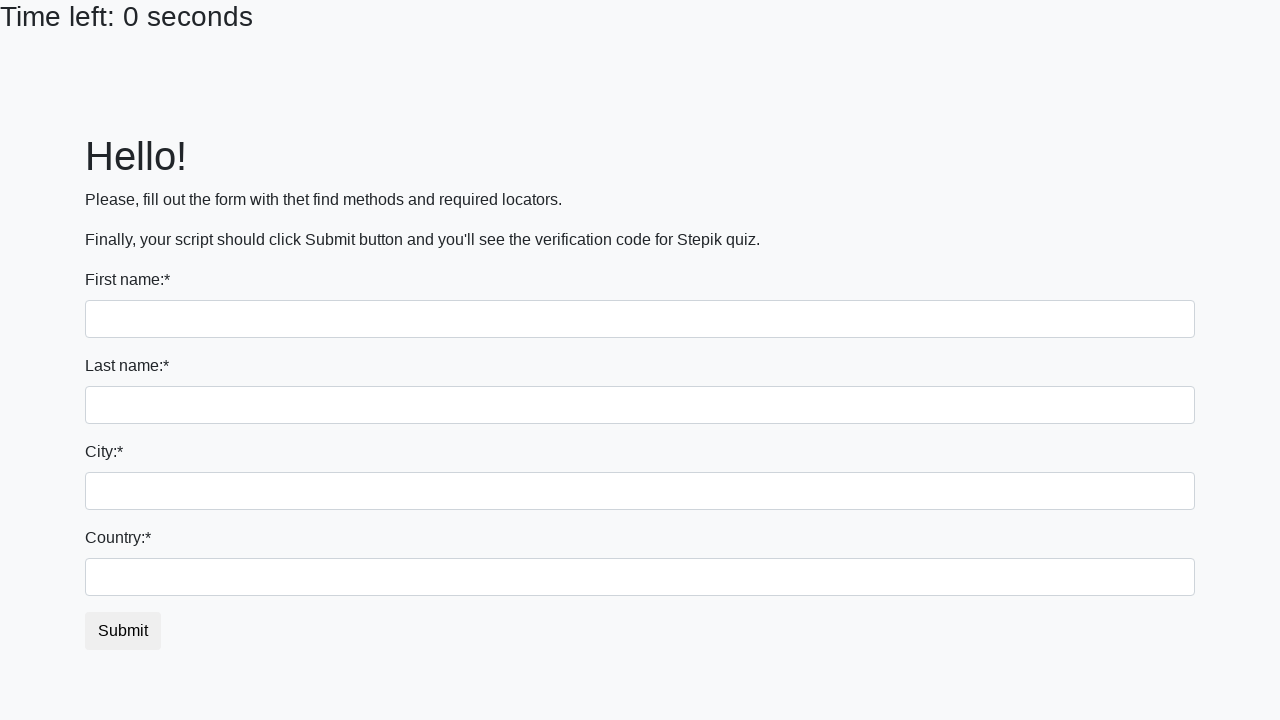